Tests prompt alert functionality by triggering a prompt dialog, entering text, and accepting it

Starting URL: https://demo.automationtesting.in/Alerts.html

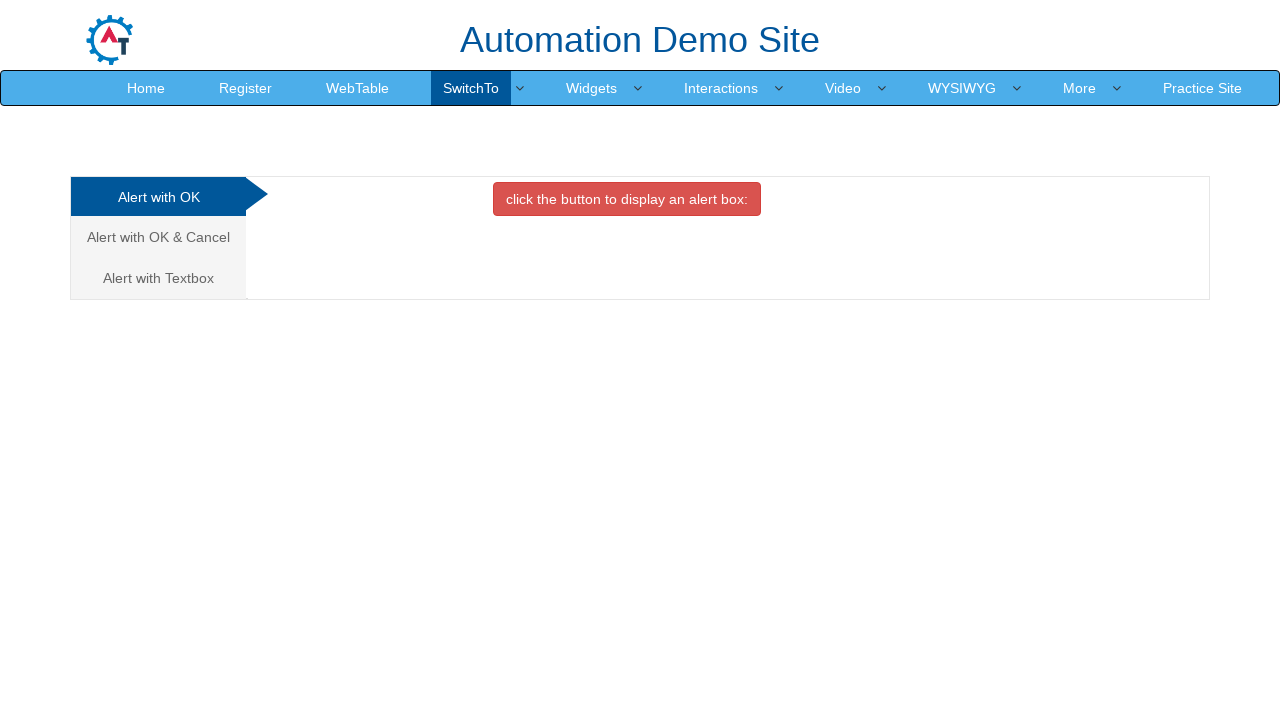

Clicked on the prompt alert tab at (158, 278) on (//a[@class='analystic'])[3]
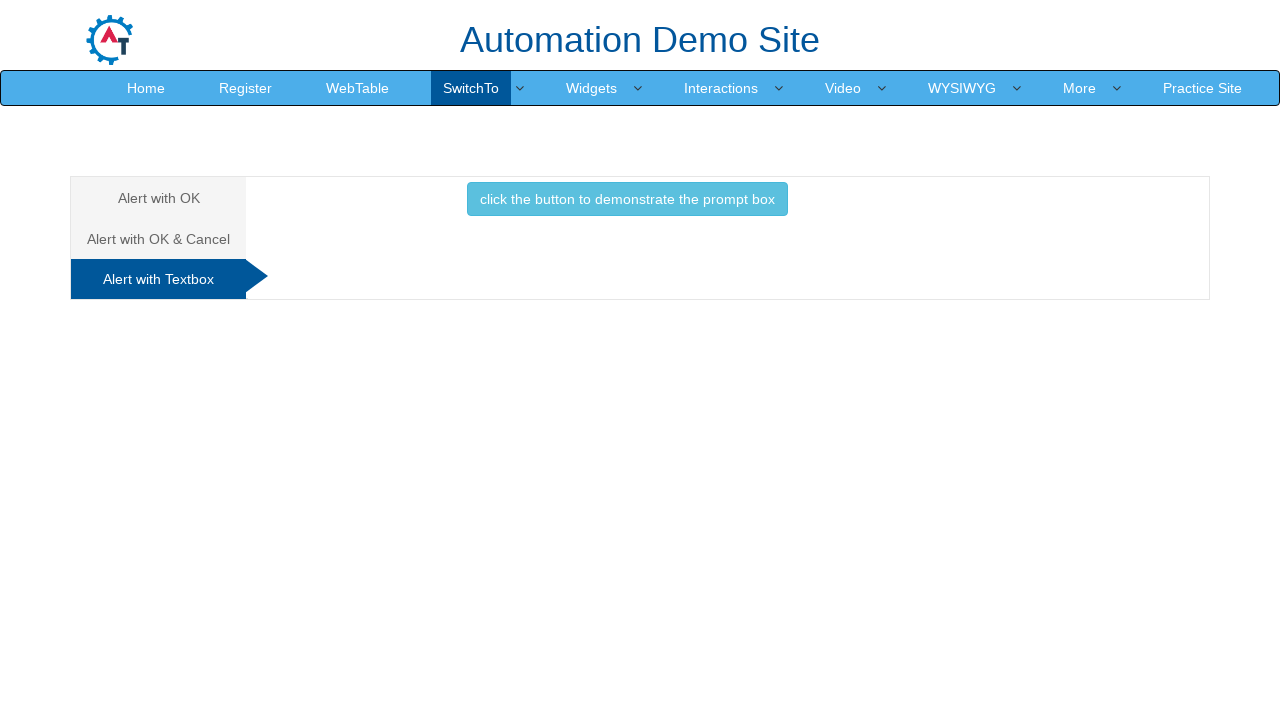

Set up dialog handler to accept prompt with text 'santhosh'
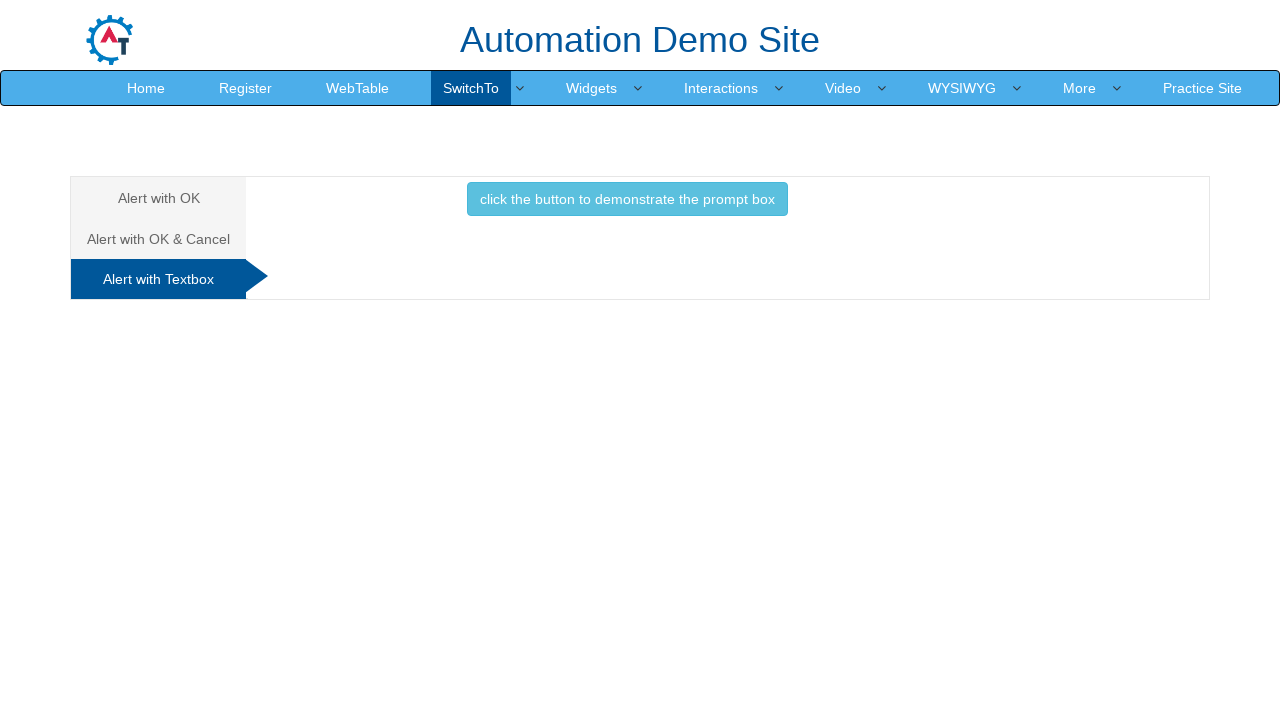

Clicked button to trigger prompt dialog at (627, 199) on xpath=//button[@class='btn btn-info']
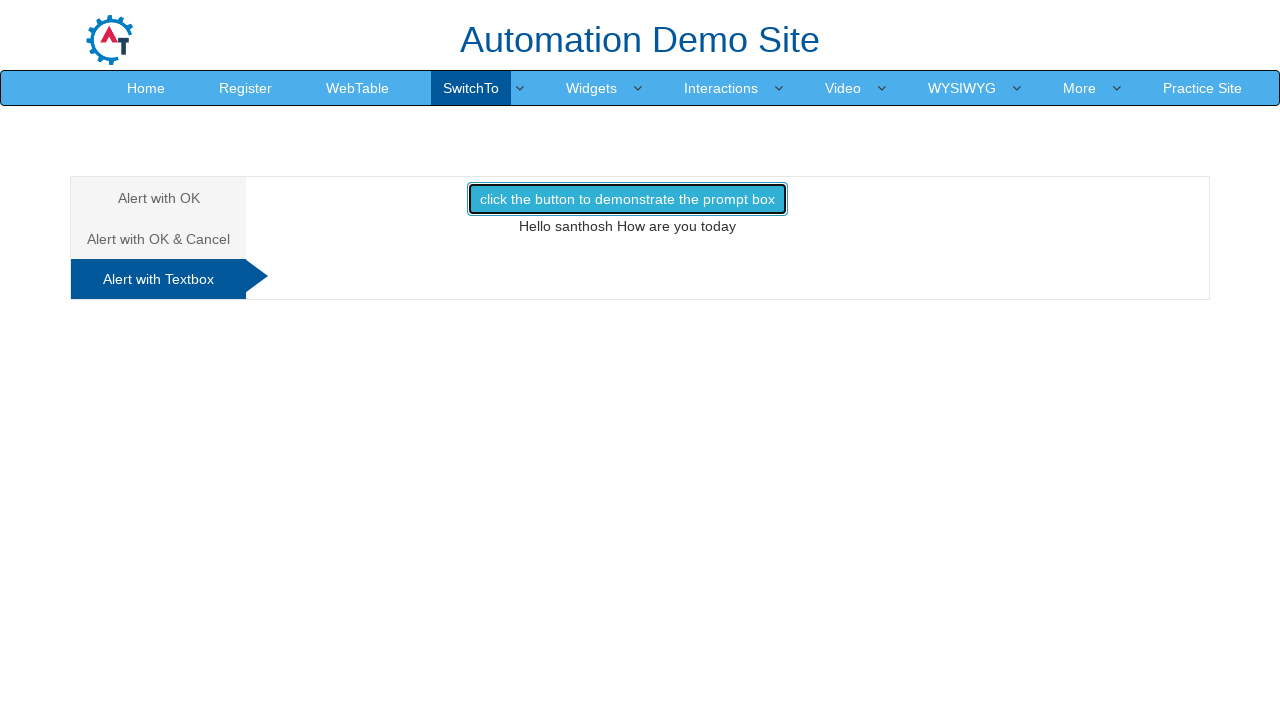

Verified that the prompt result text appeared on the page
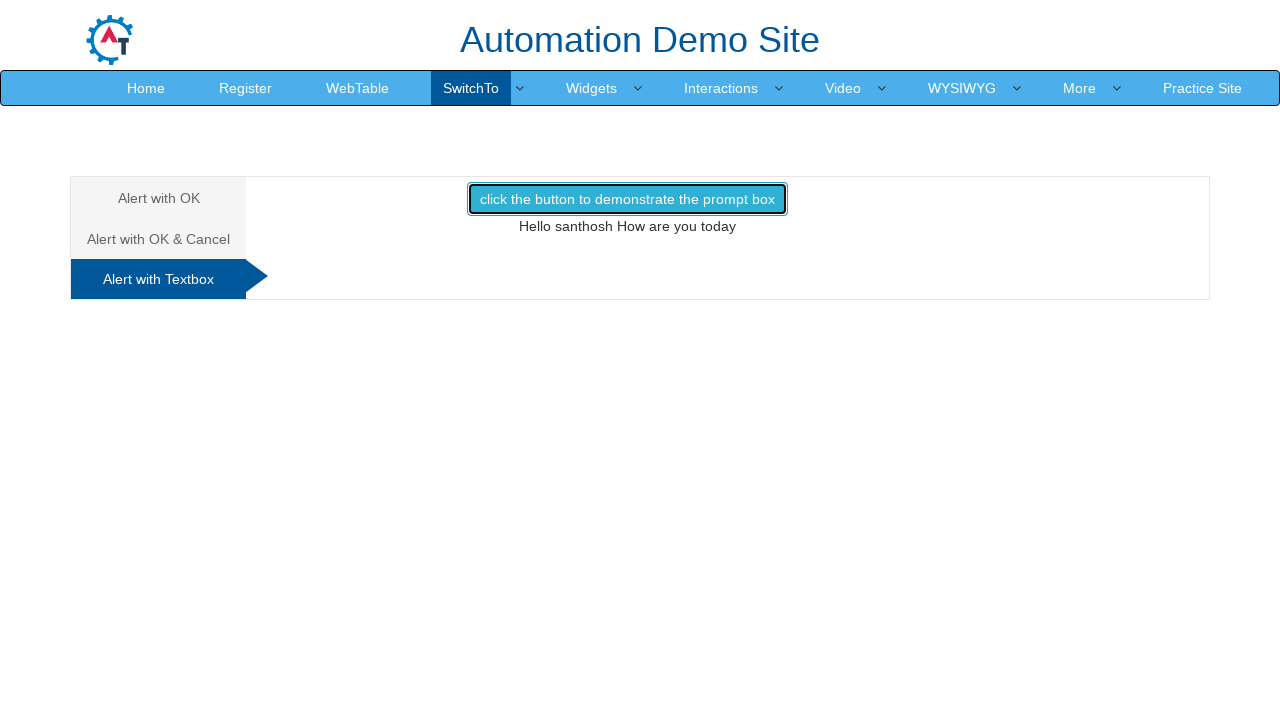

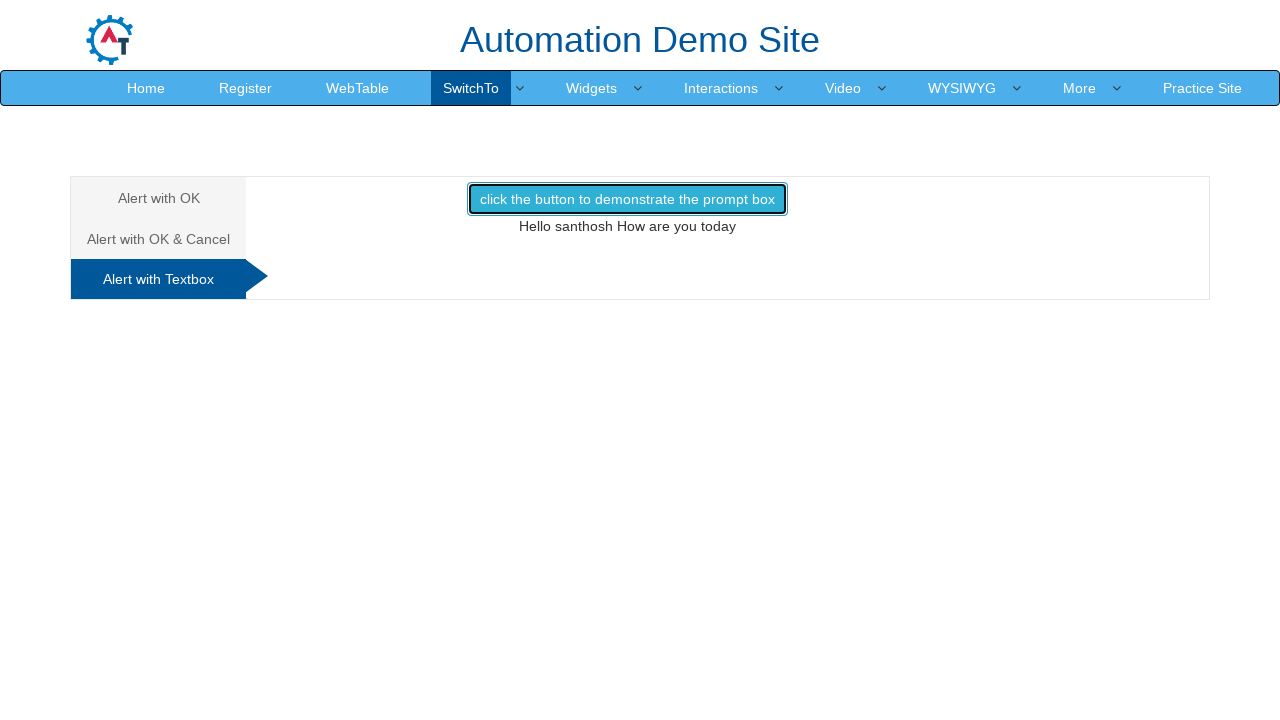